Tests the deposit functionality by logging in as a customer, navigating to deposit tab, entering an amount, and verifying the deposit success message

Starting URL: https://www.globalsqa.com/angularJs-protractor/BankingProject/#/login

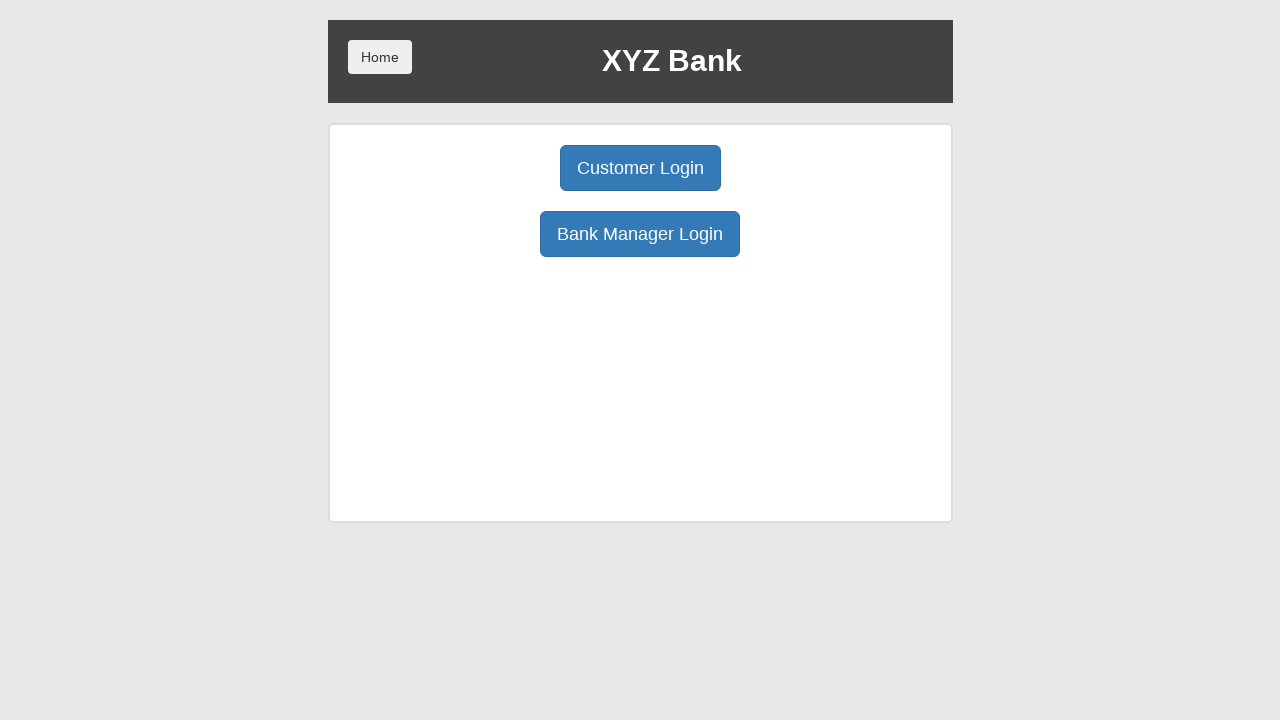

Clicked Customer Login button at (640, 168) on button[ng-click="customer()"]
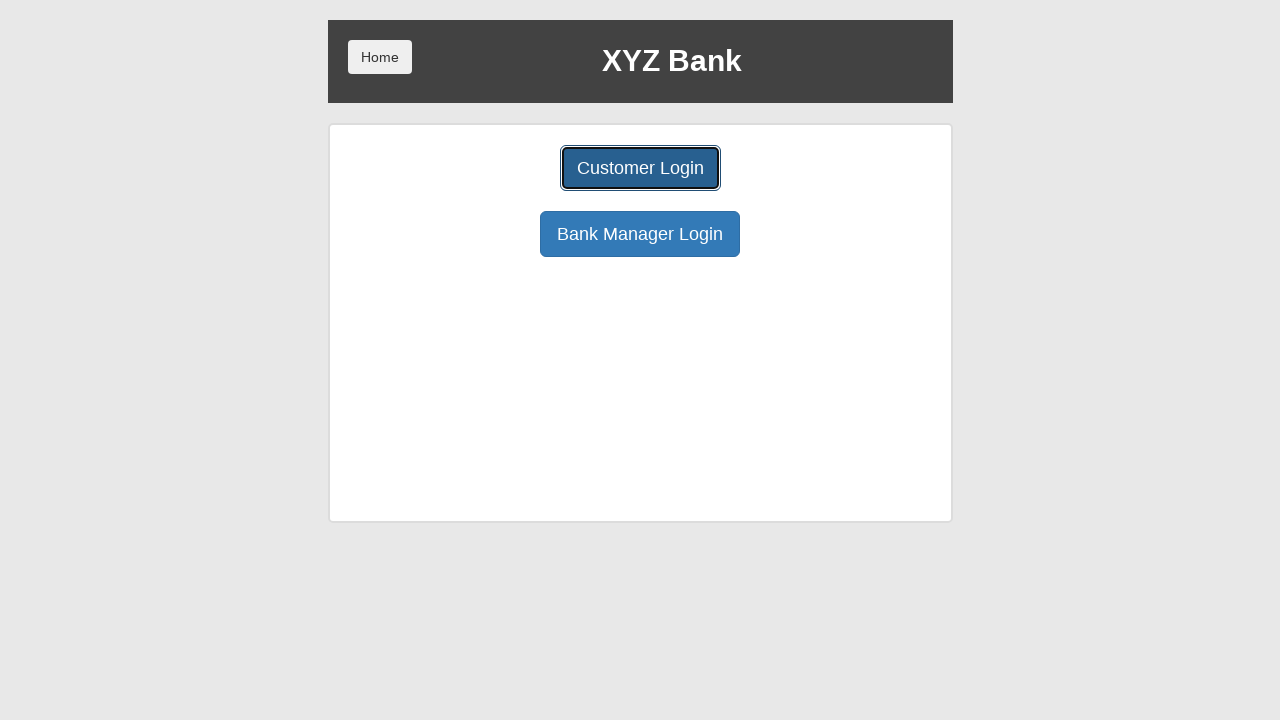

Selected 'Harry Potter' from customer dropdown on select#userSelect
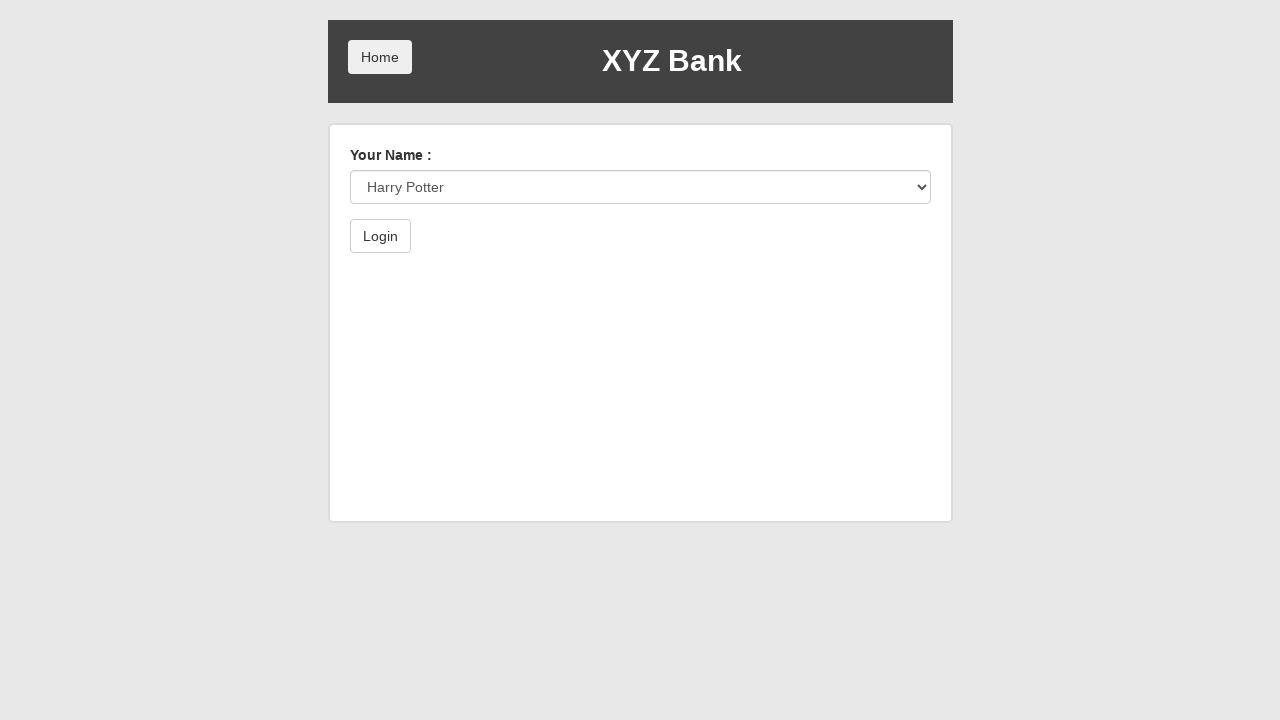

Clicked Login button to authenticate as Harry Potter at (380, 236) on button[type="submit"]
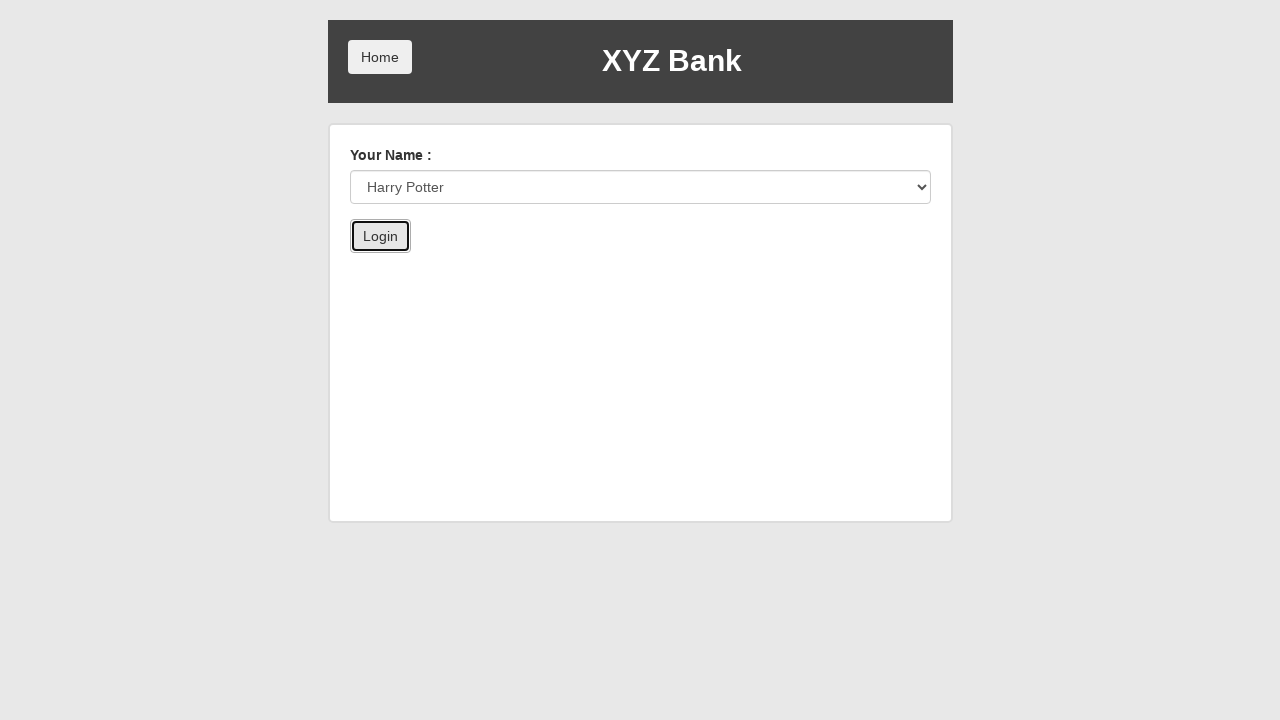

Navigated to Deposit tab at (652, 264) on button[ng-click="deposit()"]
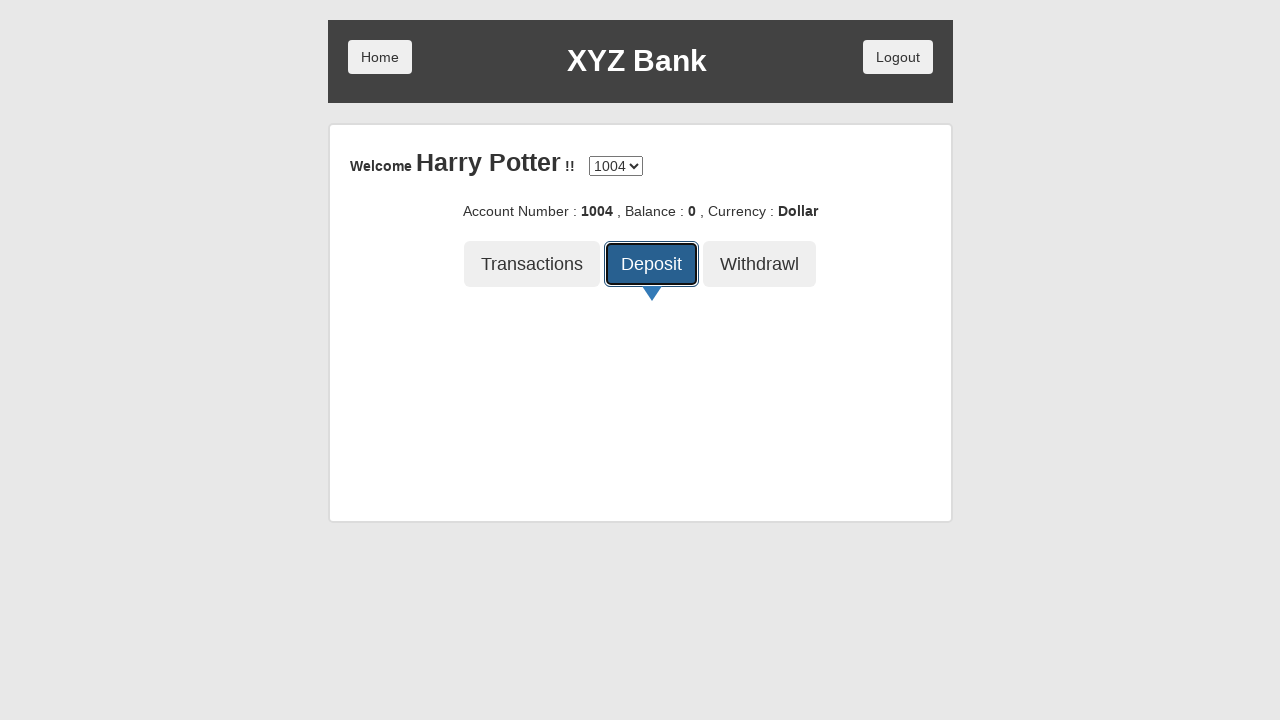

Entered deposit amount of 1000 on input[ng-model="amount"]
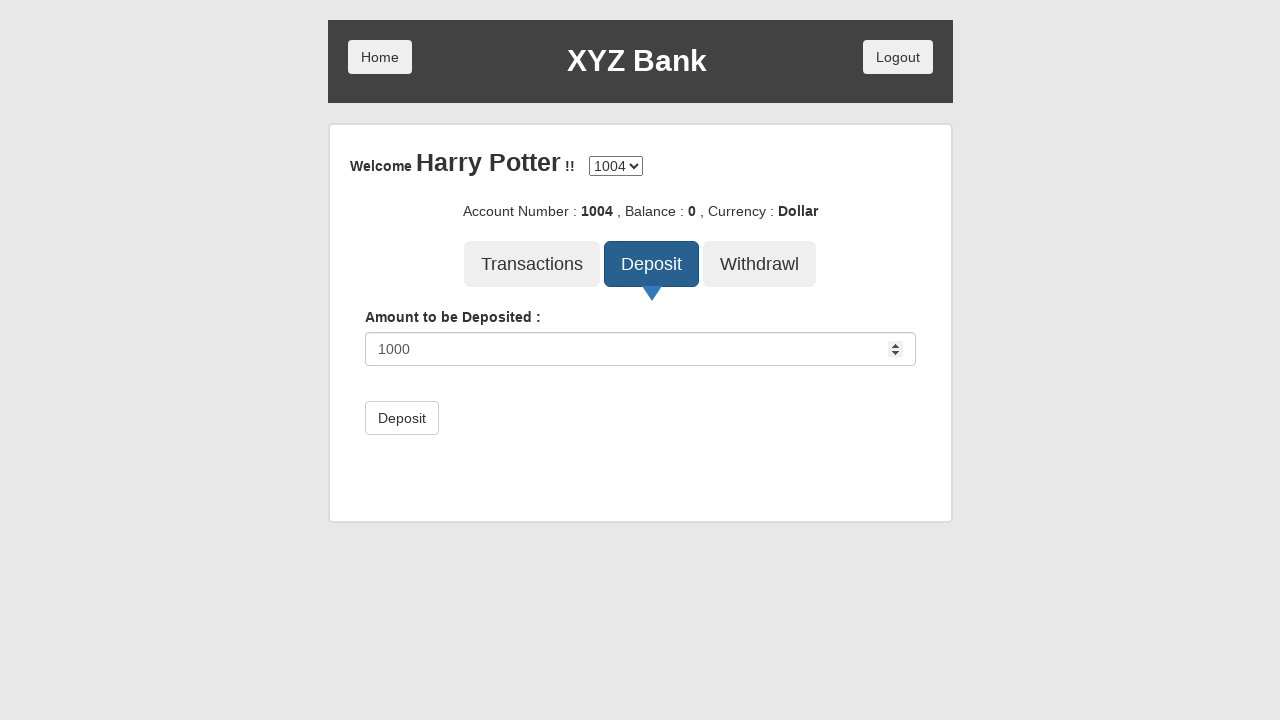

Submitted deposit transaction at (402, 418) on button[type="submit"]
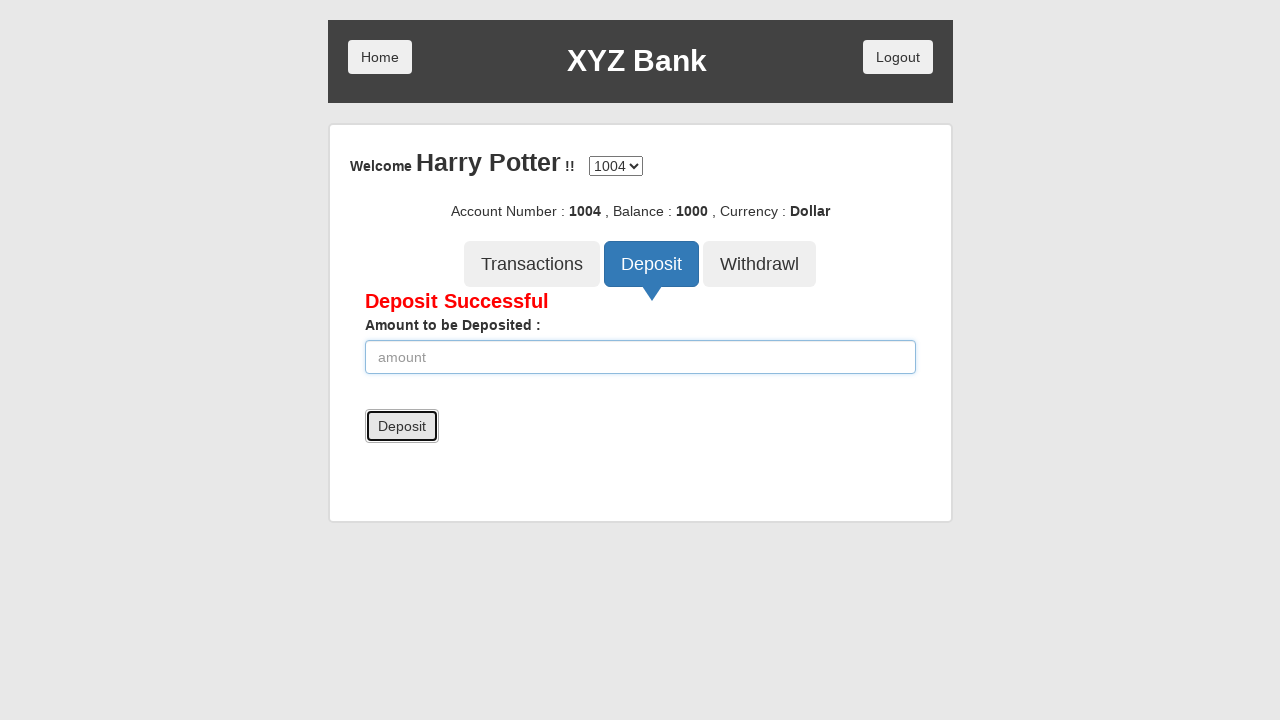

Retrieved deposit confirmation message
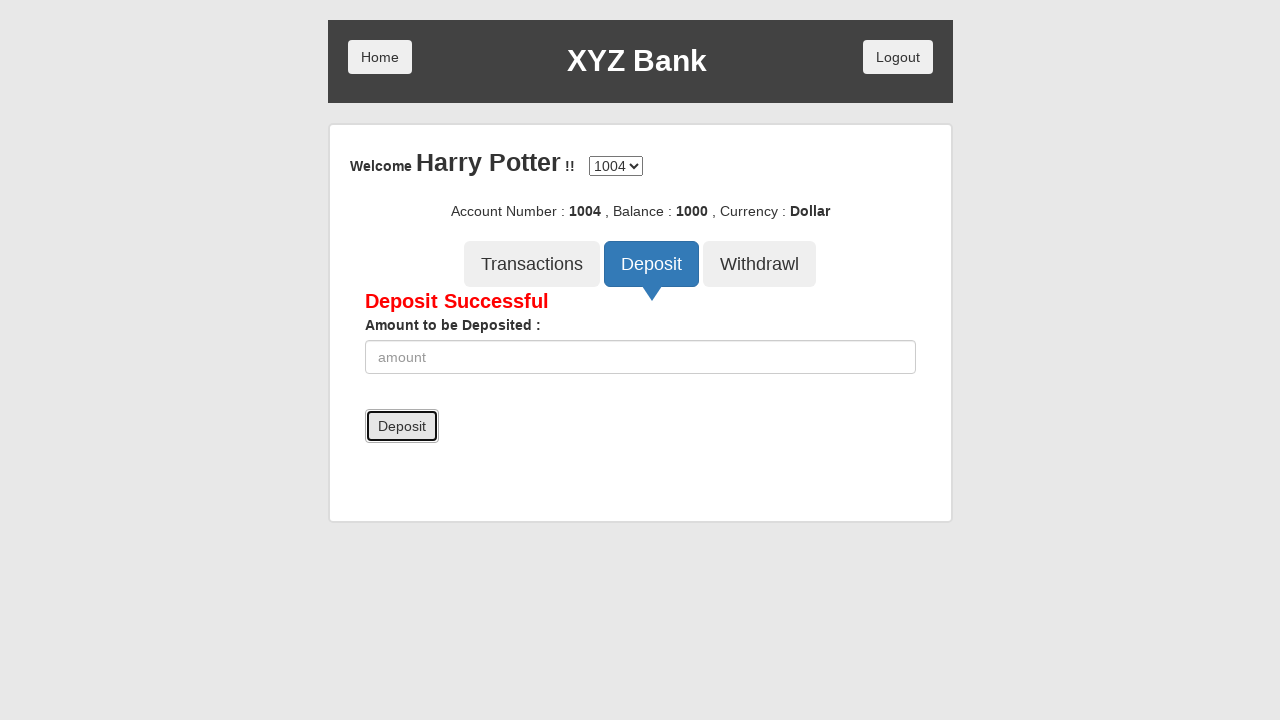

Verified 'Deposit Successful' message in response
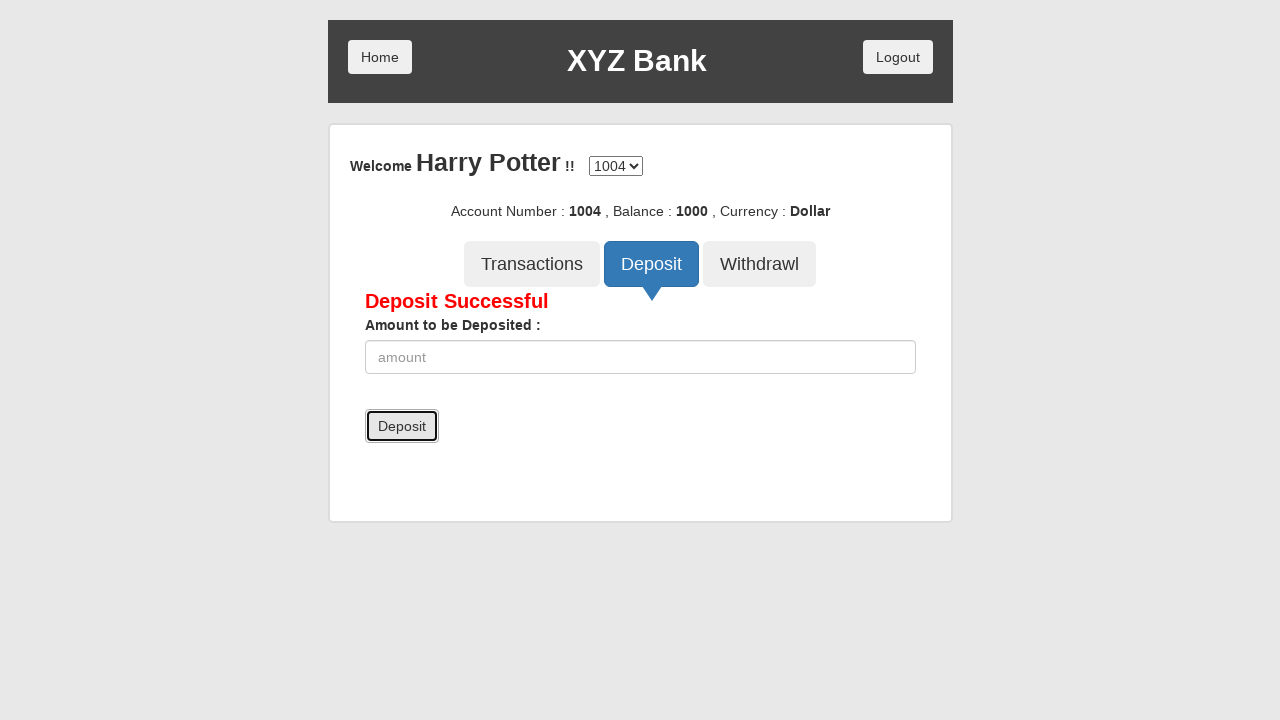

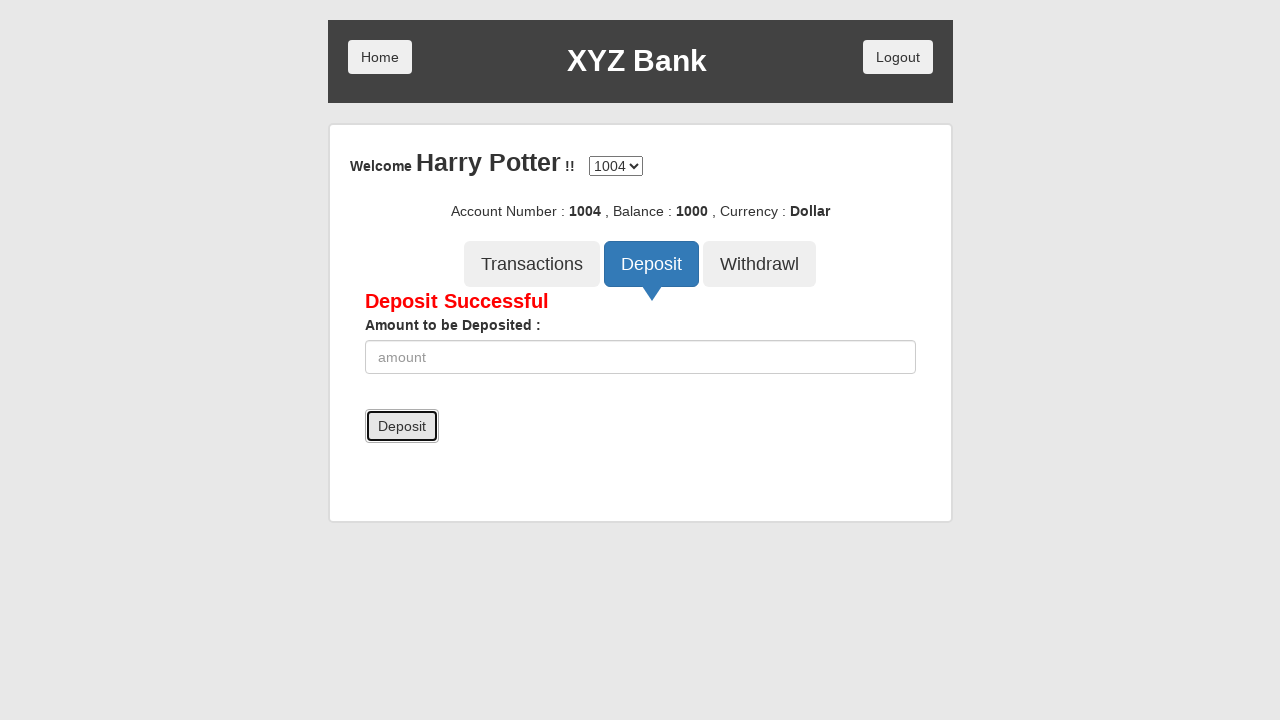